Tests product search functionality on Olimpica supermarket website by entering a search term and submitting the search form

Starting URL: https://www.olimpica.com/supermercado

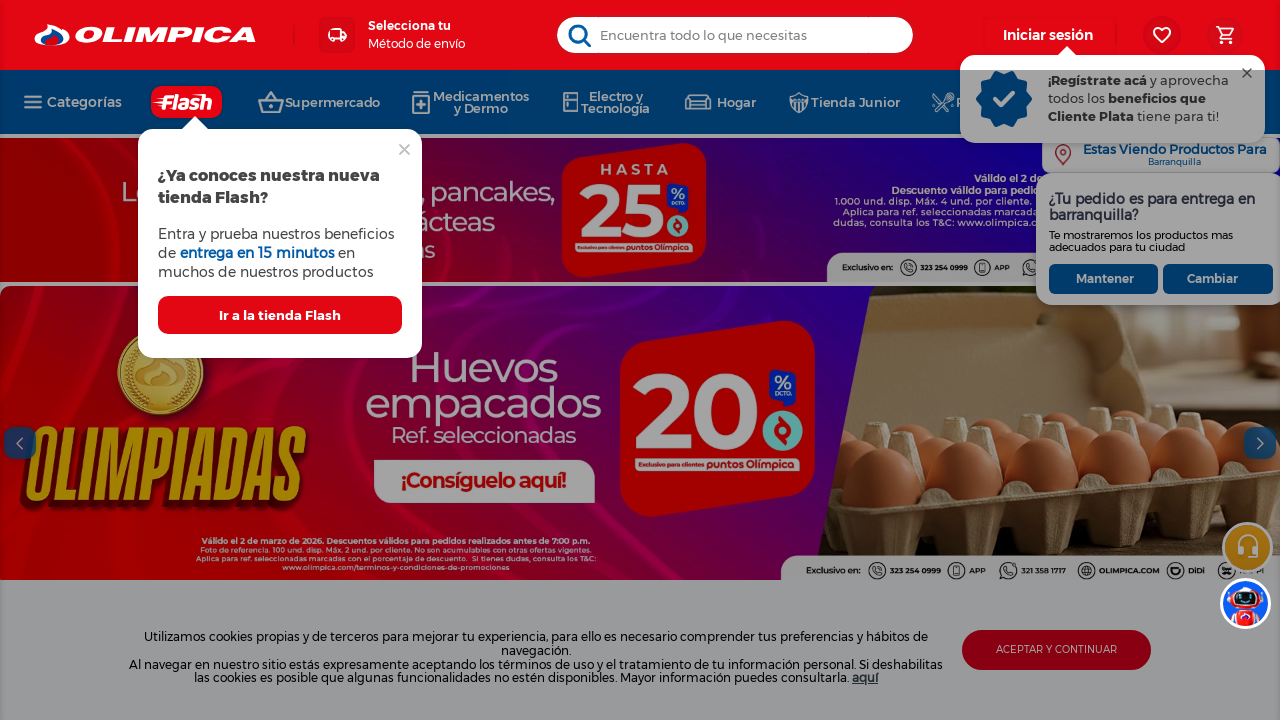

Filled search field with 'arroz' product name on input[placeholder="Encuentra todo lo que necesitas"]
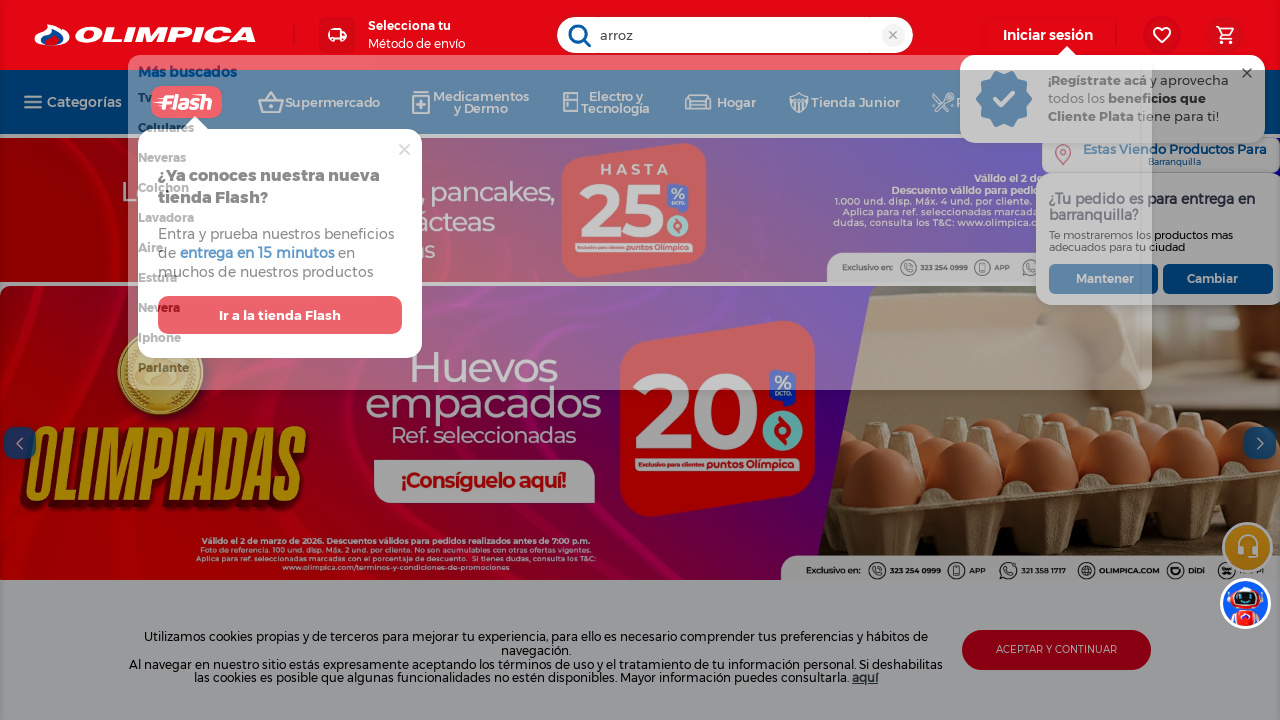

Pressed Enter to submit search form on input[placeholder="Encuentra todo lo que necesitas"]
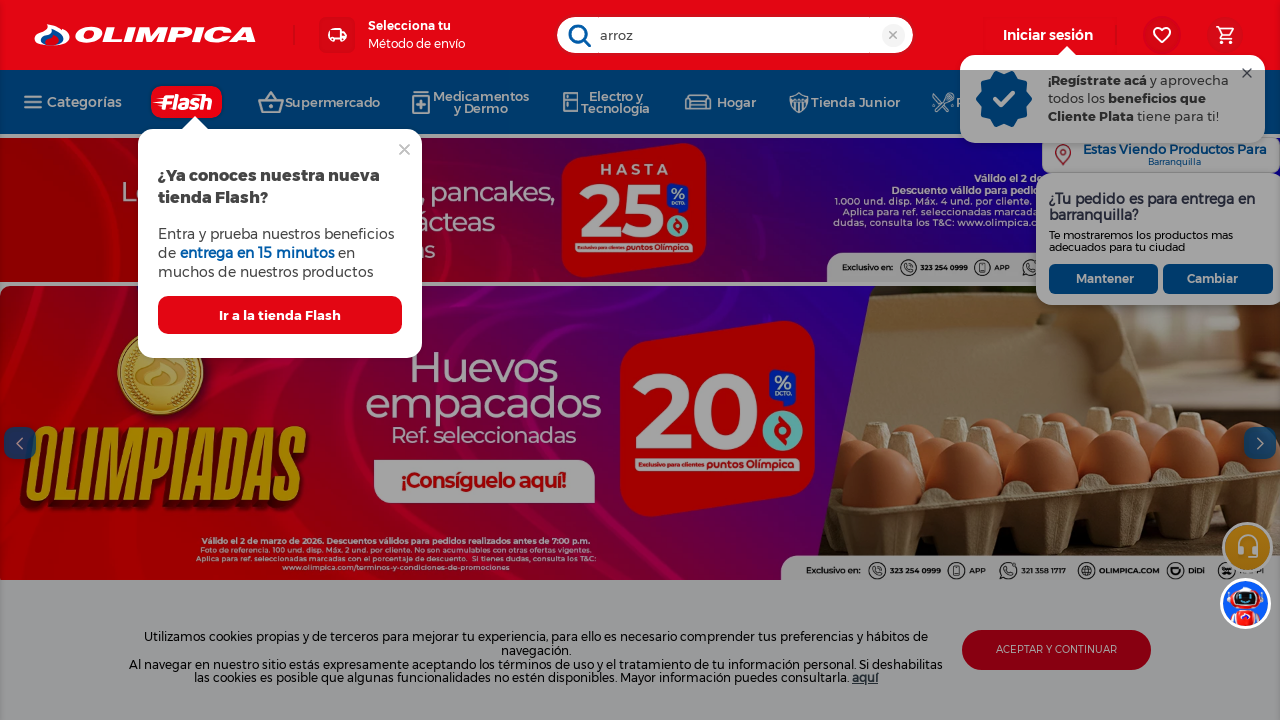

Product search results loaded successfully
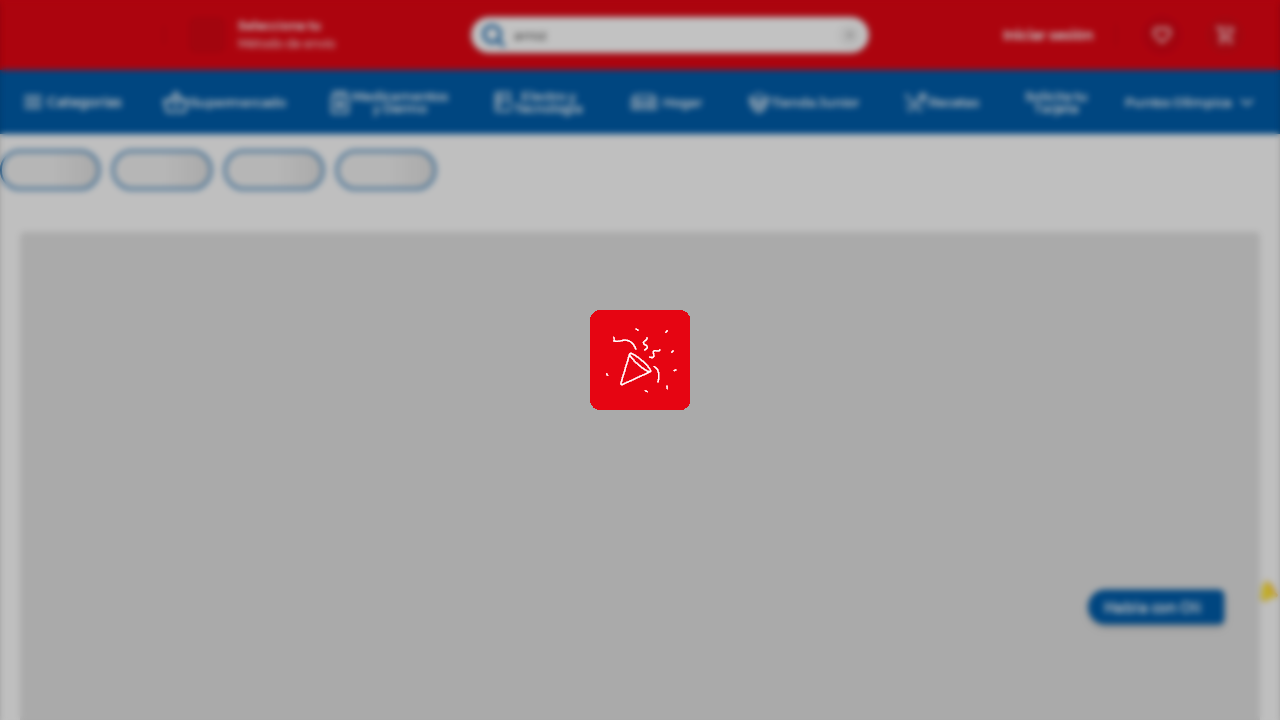

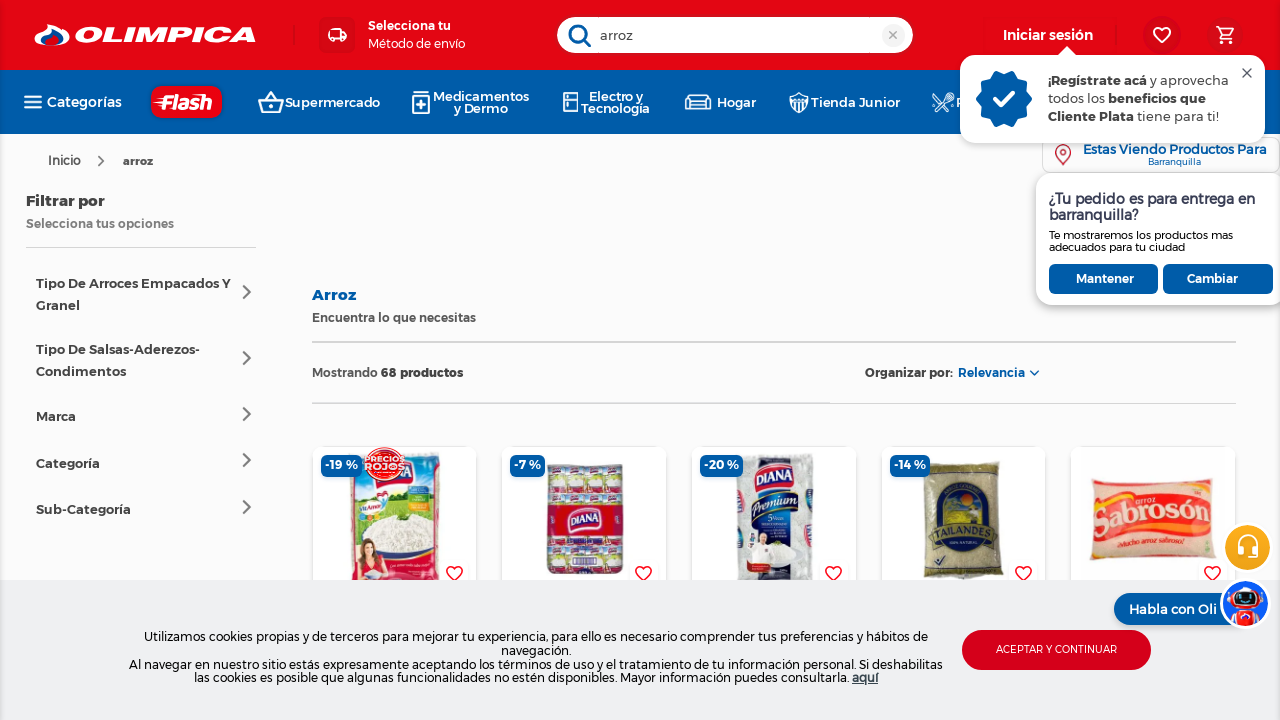